Tests interaction with a web table by clicking on checkboxes in the first three rows of the table, then verifies the table structure is present.

Starting URL: https://qavbox.github.io/demo/webtable/

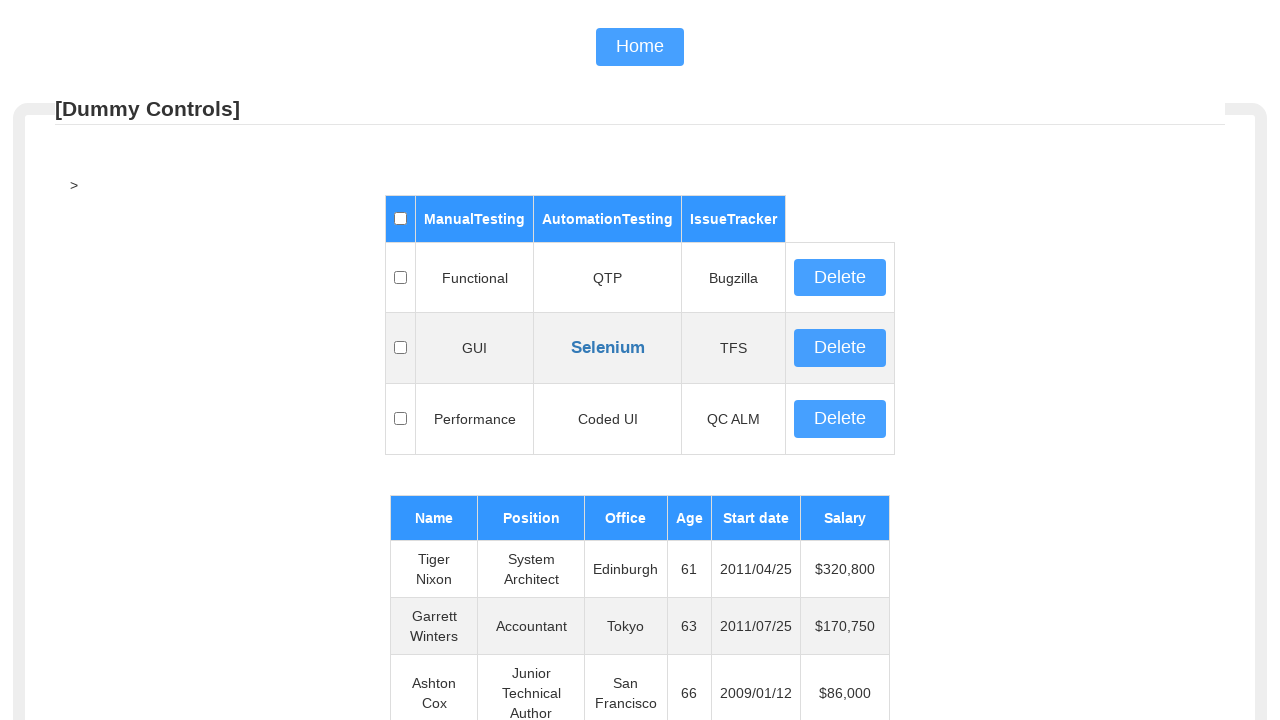

Clicked checkbox in first row of table at (400, 277) on xpath=//*[@id='table01']/tbody/tr[1]/td[1]/input
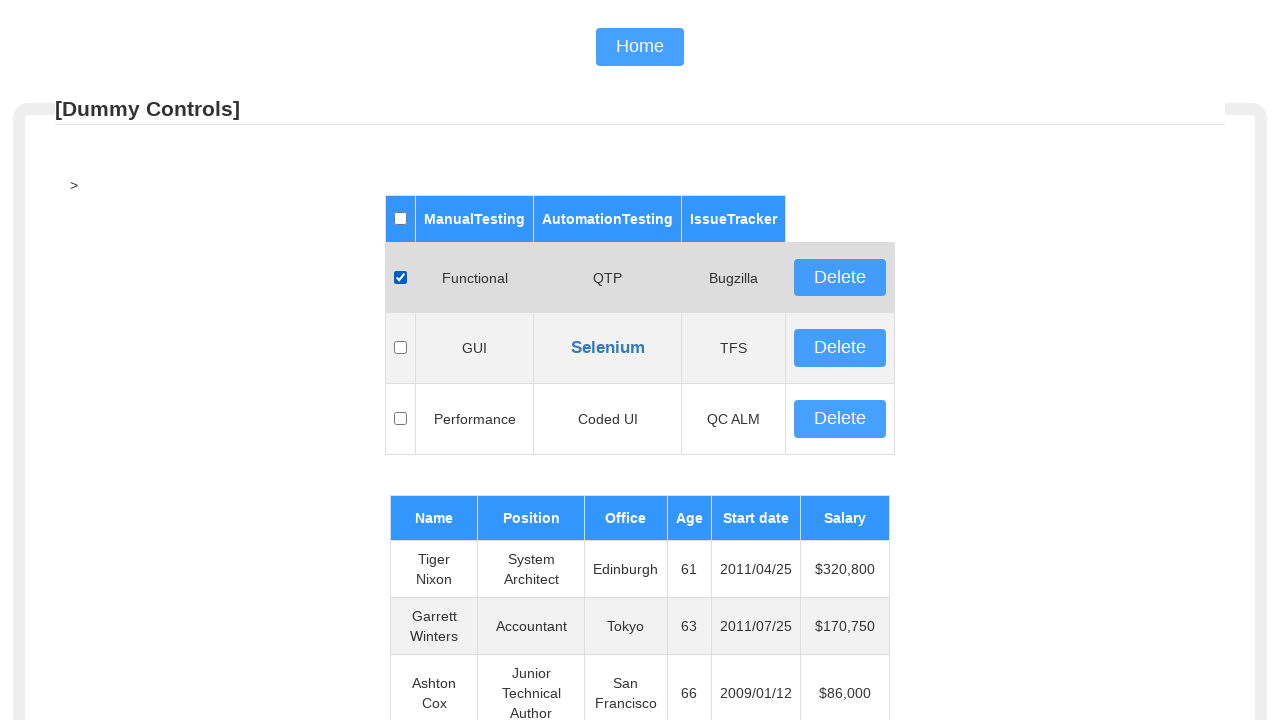

Clicked checkbox in second row of table at (400, 348) on xpath=//*[@id='table01']/tbody/tr[2]/td[1]/input
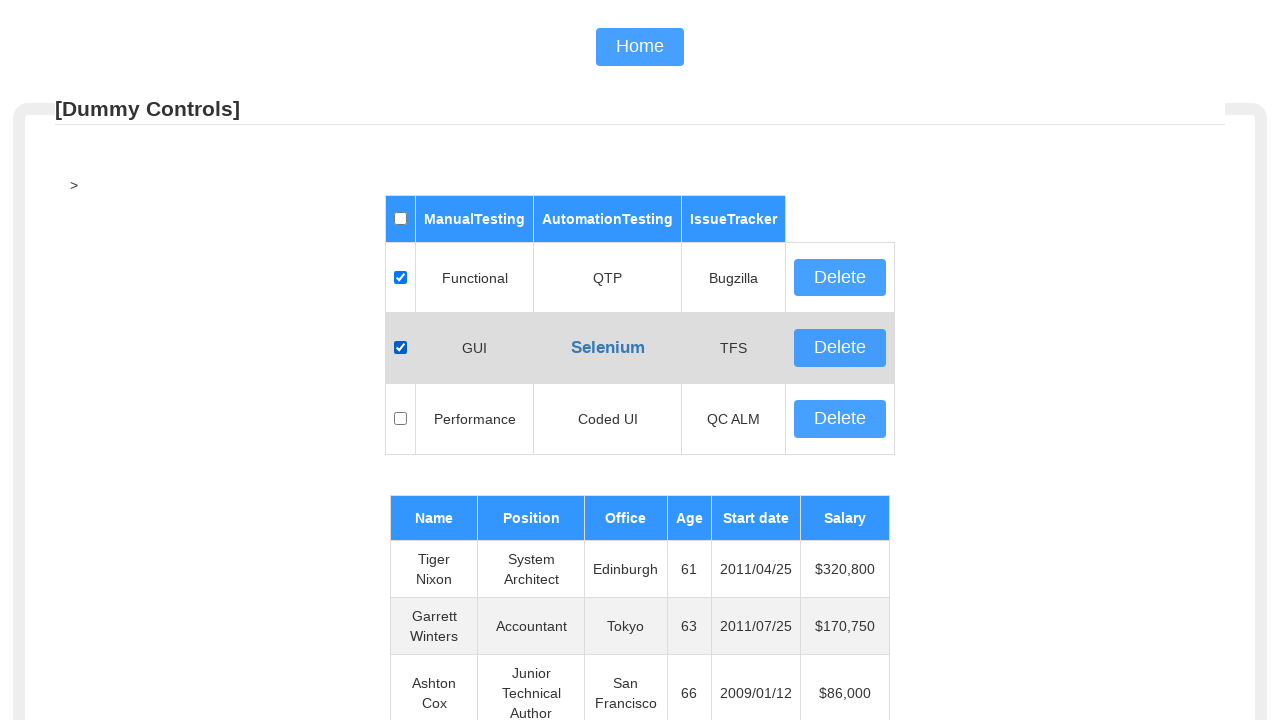

Clicked checkbox in third row of table at (400, 418) on xpath=//*[@id='table01']/tbody/tr[3]/td[1]/input
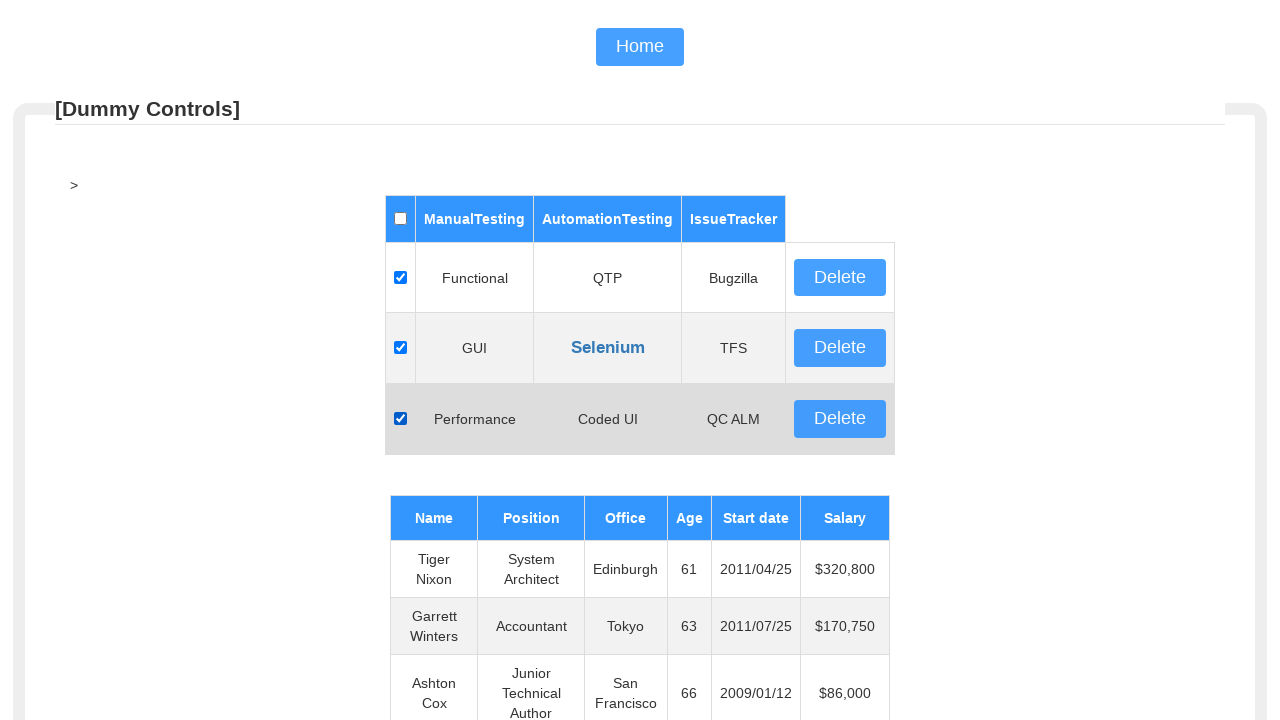

Verified table headers are present
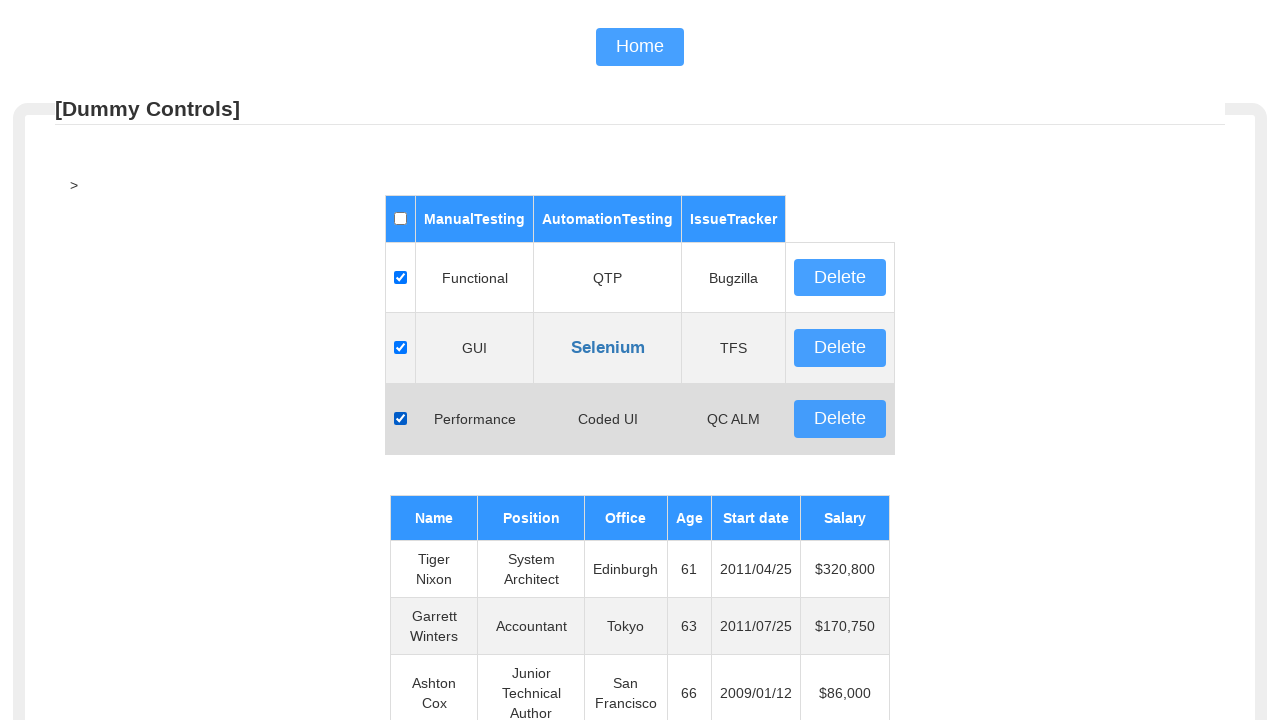

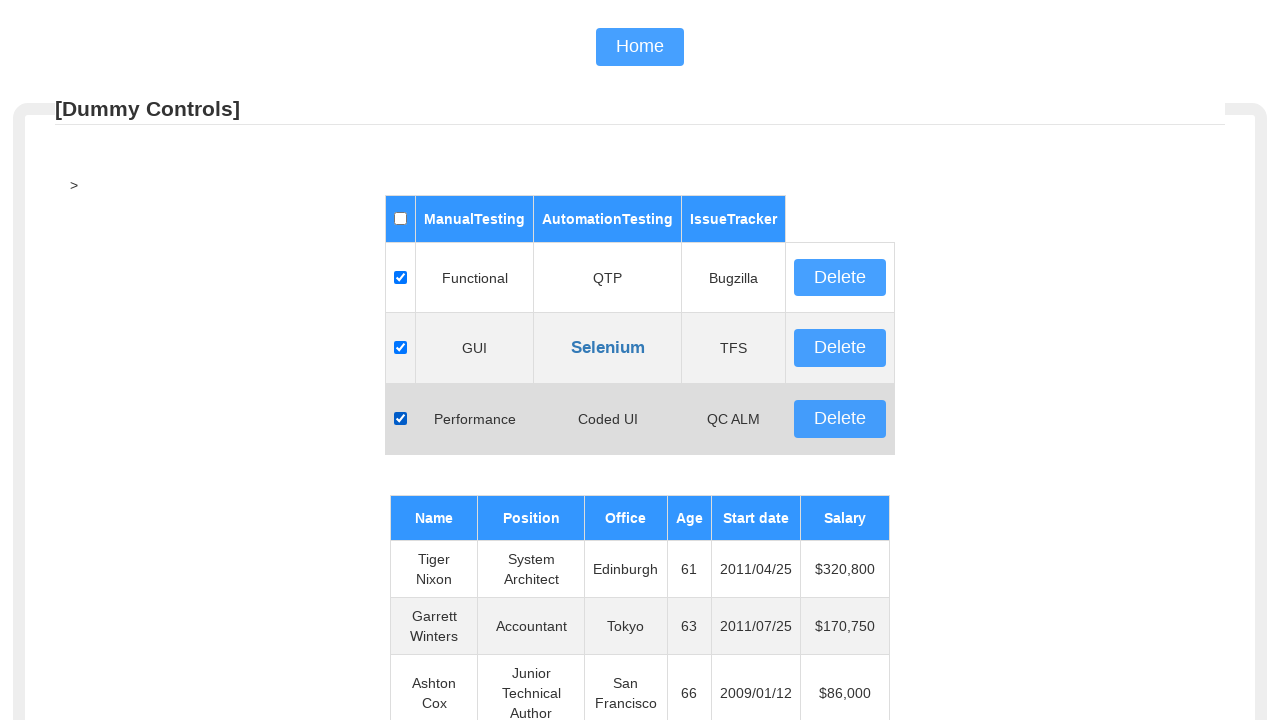